Solves a math puzzle by extracting a value from an element attribute, calculating the result, and submitting the form with checkboxes

Starting URL: http://suninjuly.github.io/get_attribute.html

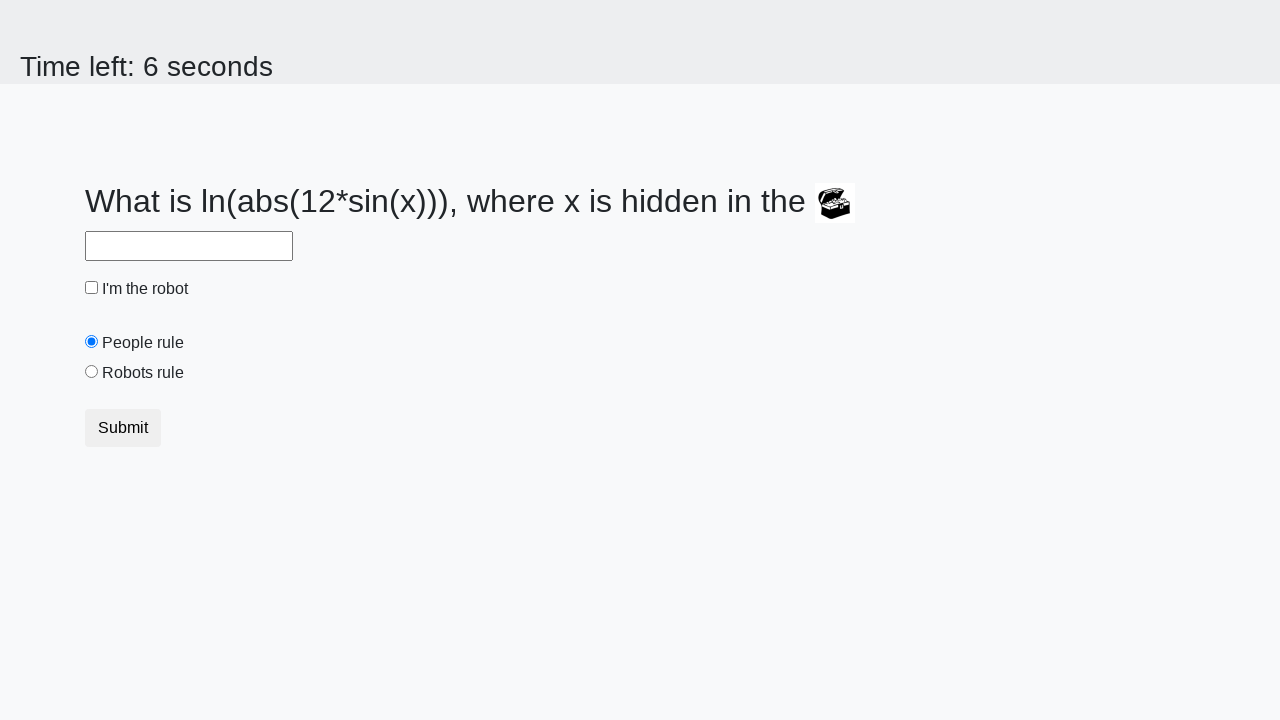

Located treasure element
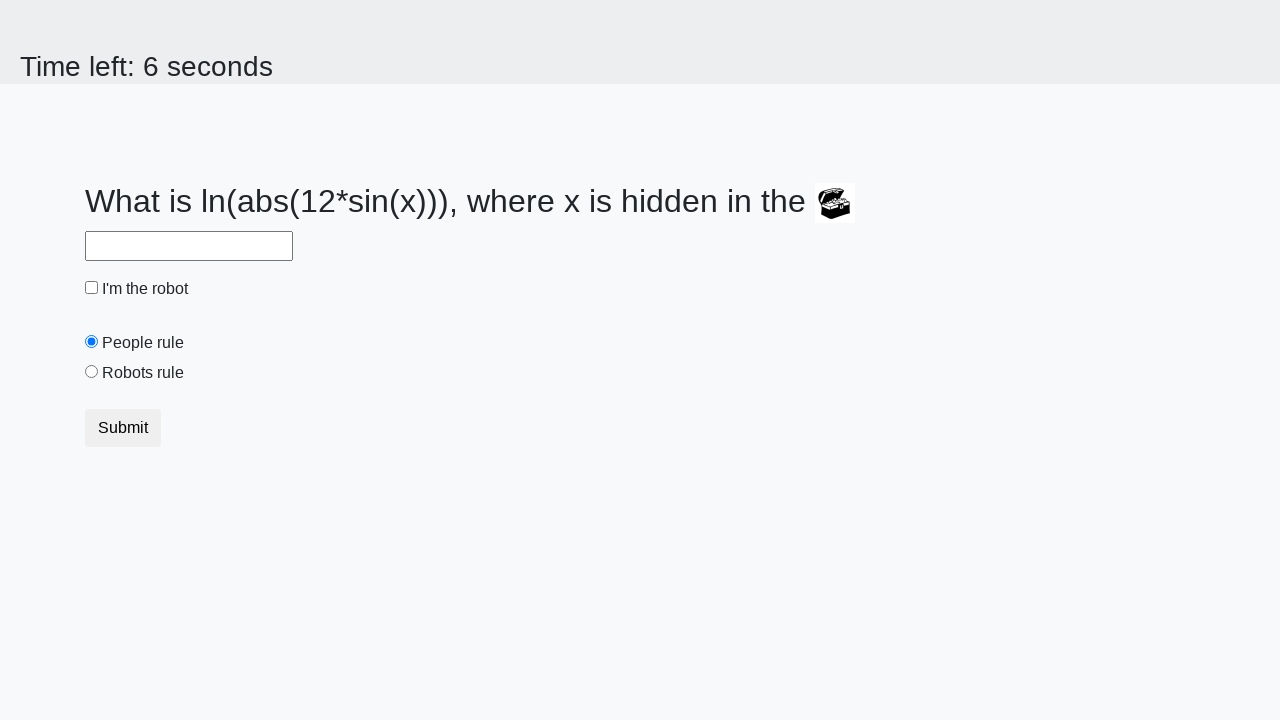

Extracted valuex attribute from treasure element: 439
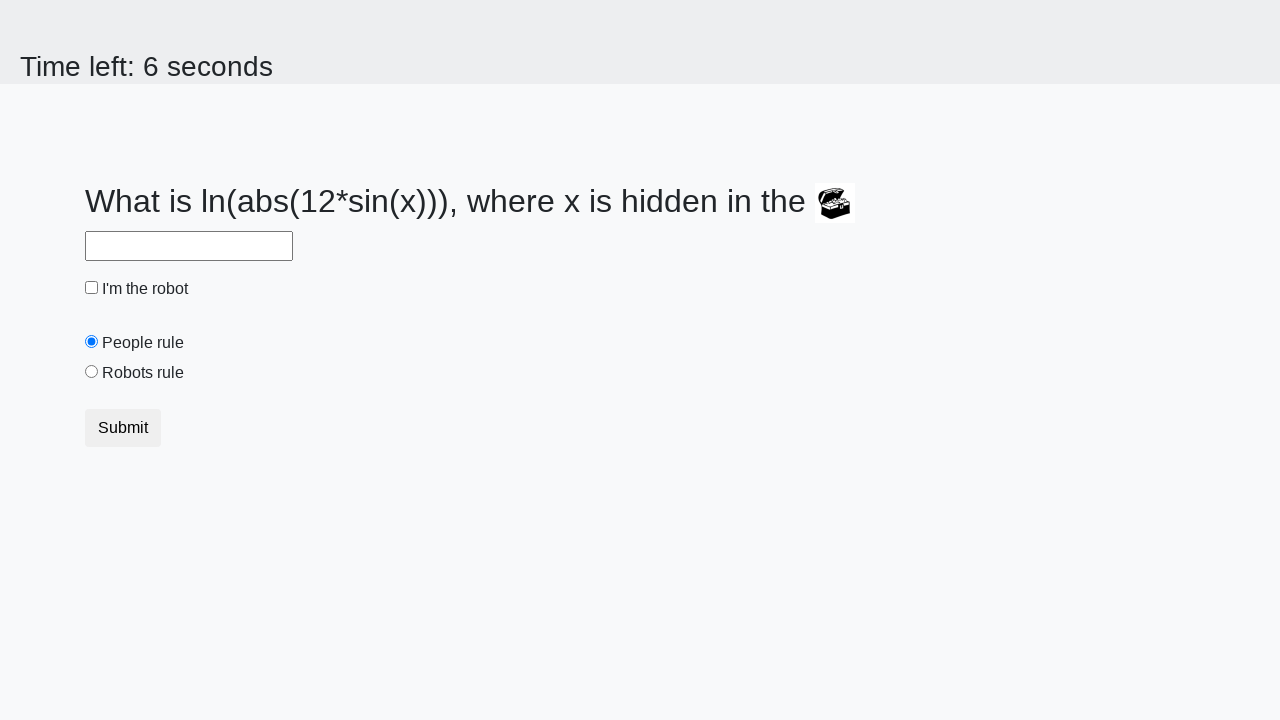

Calculated math formula result: 2.174528725083625
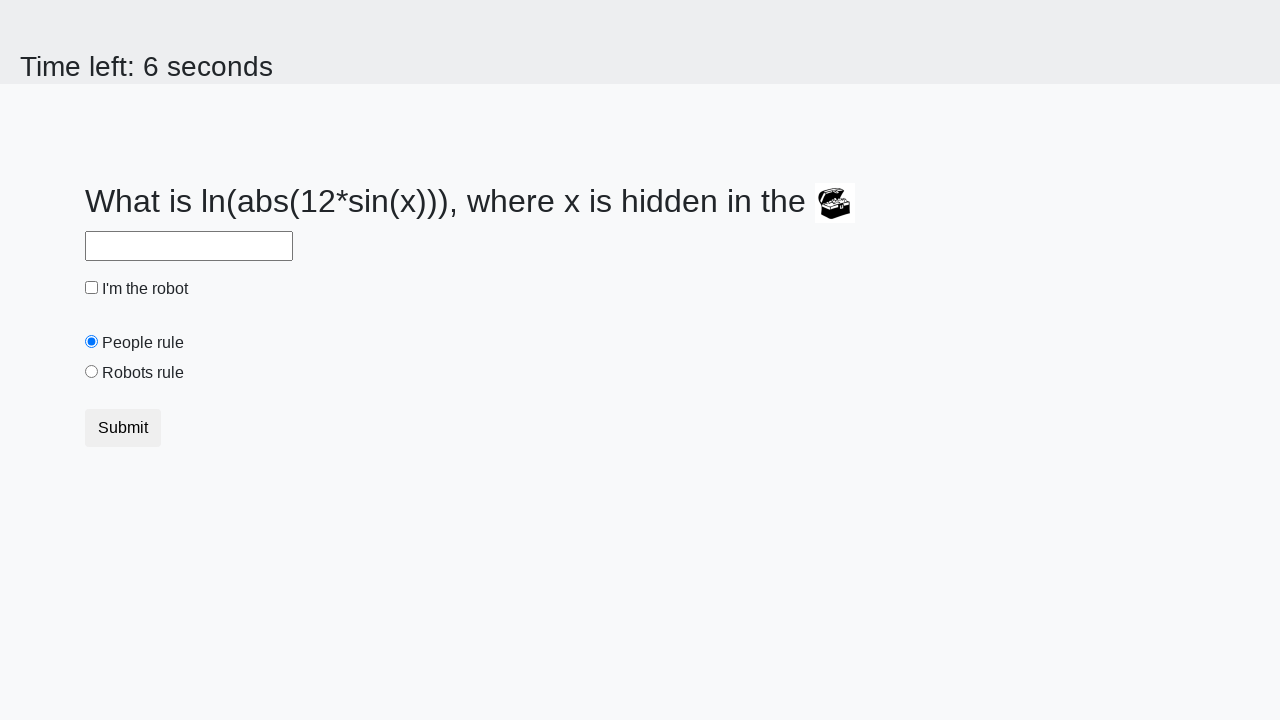

Filled answer field with calculated value: 2.174528725083625 on #answer
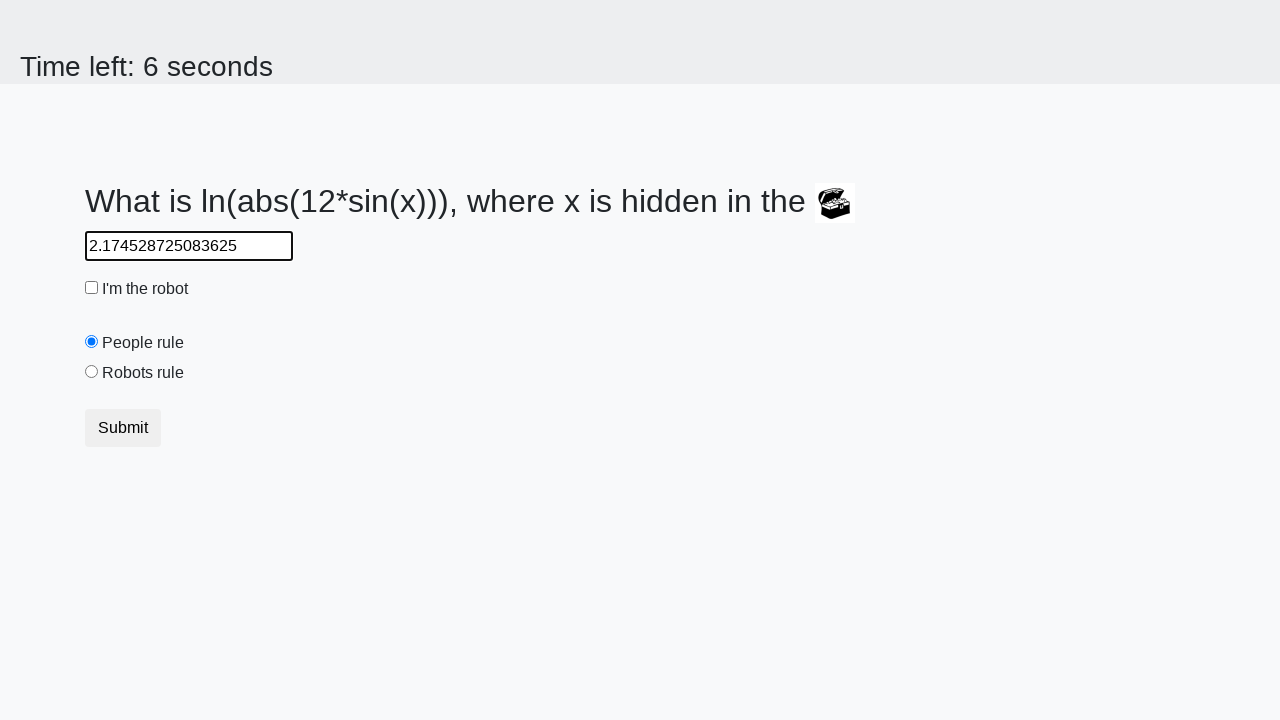

Checked the robot checkbox at (92, 288) on #robotCheckbox
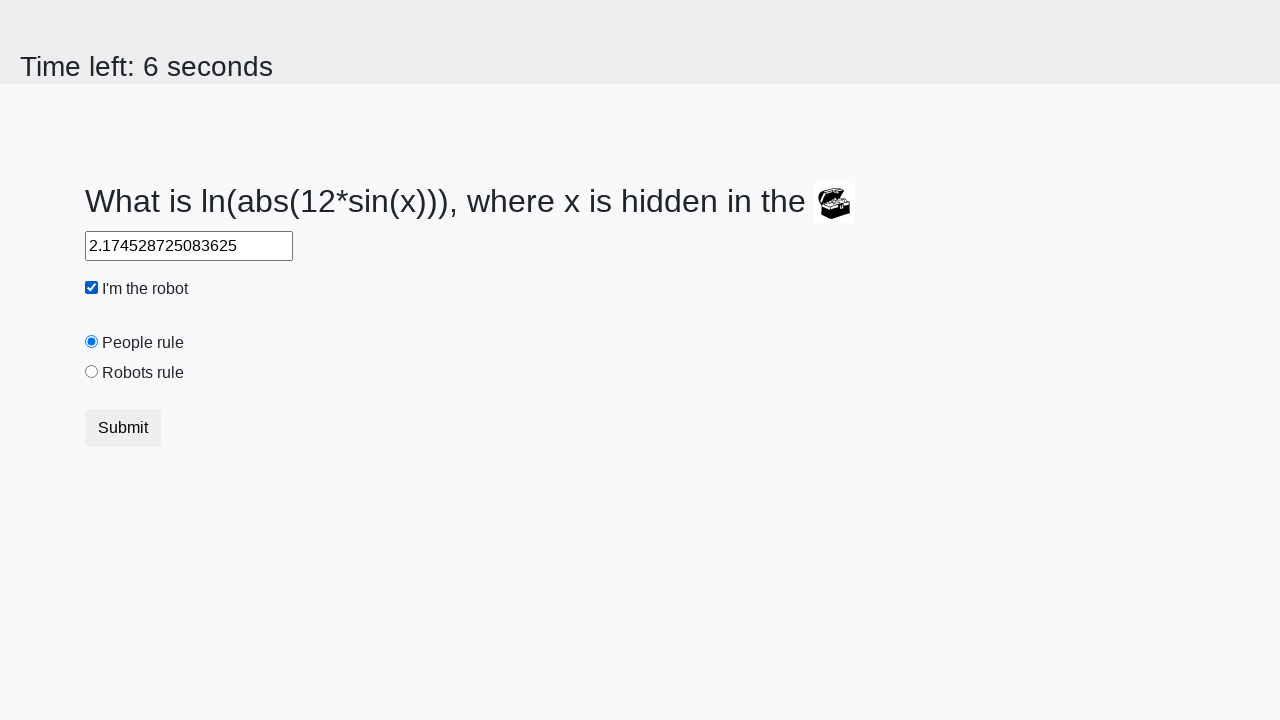

Selected the robots rule radio button at (92, 372) on #robotsRule
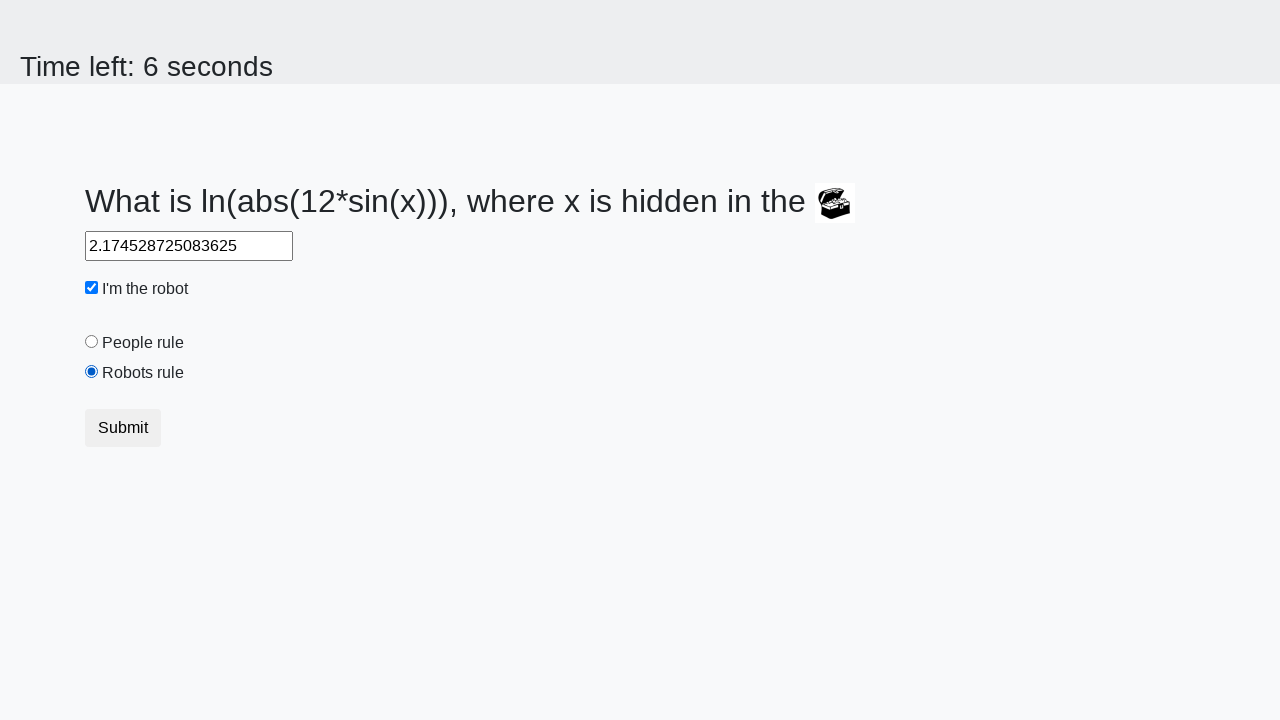

Clicked submit button to submit the form at (123, 428) on .btn.btn-default
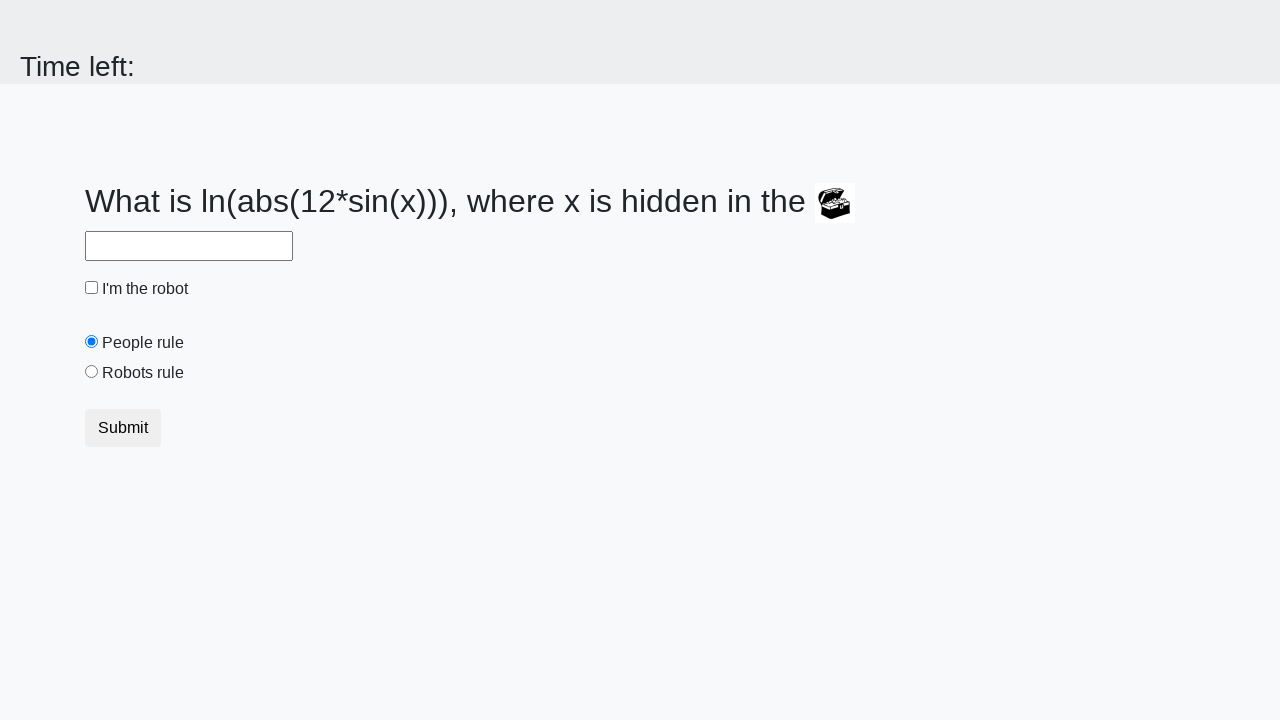

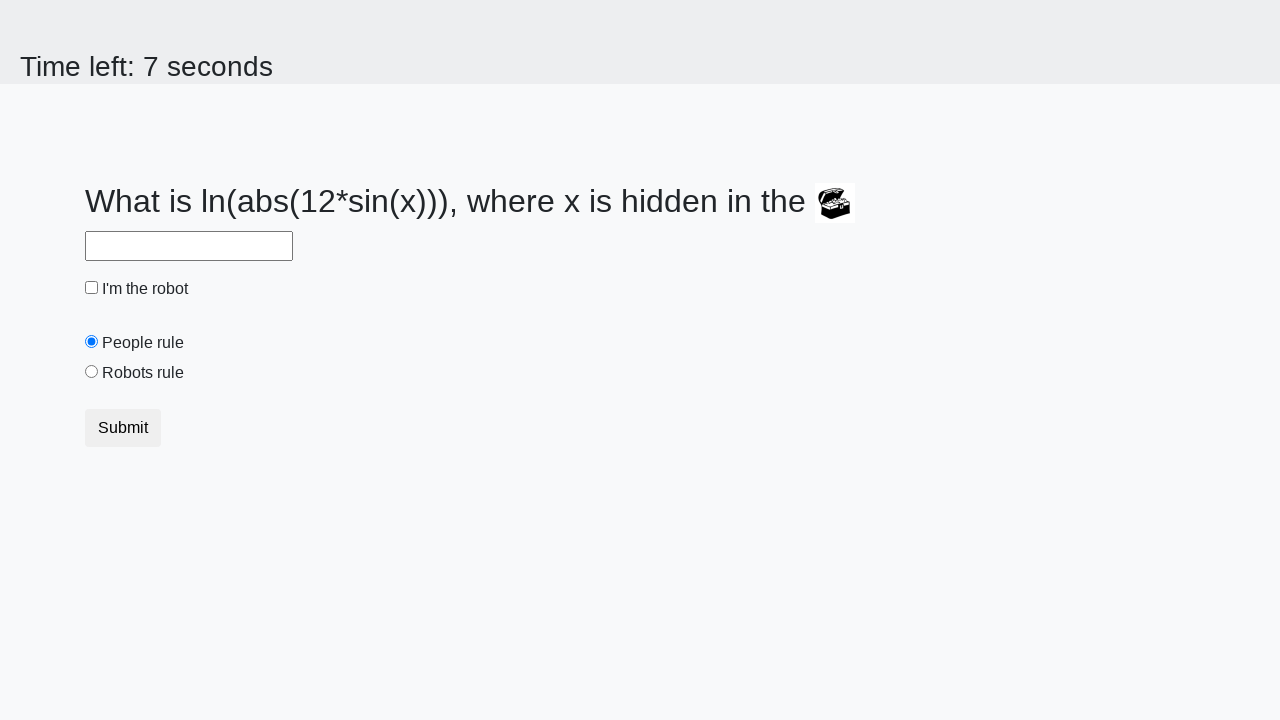